Tests copy-paste functionality by selecting text "Selenium IDE" from the page, copying it, and pasting it into the search box

Starting URL: https://www.selenium.dev/

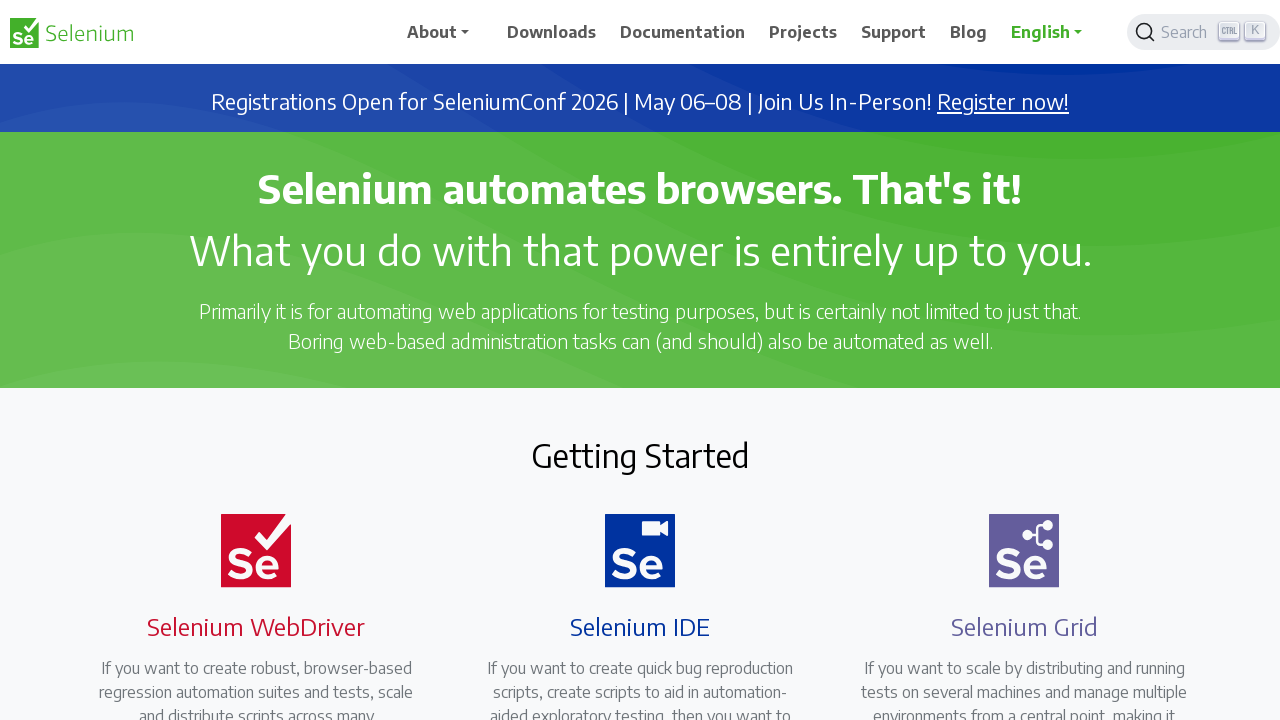

Located 'Selenium IDE' heading element
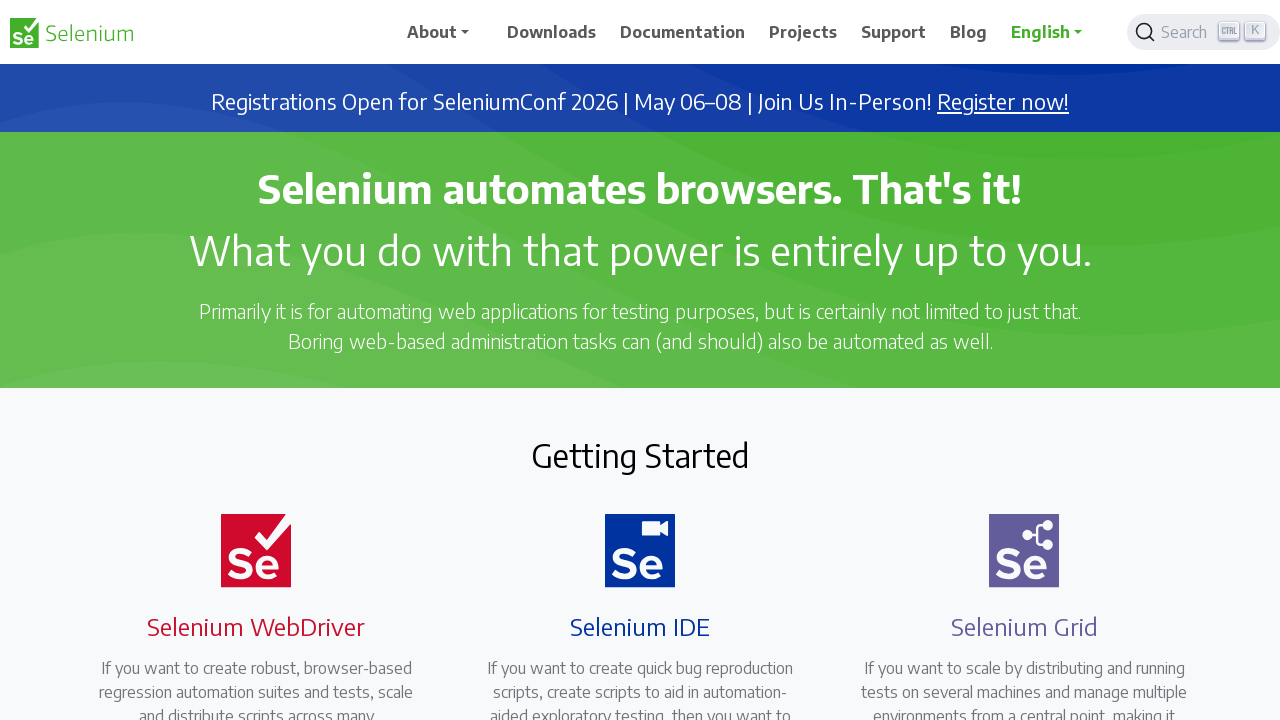

Triple-clicked 'Selenium IDE' text to select it at (640, 626) on h4:has-text('Selenium IDE')
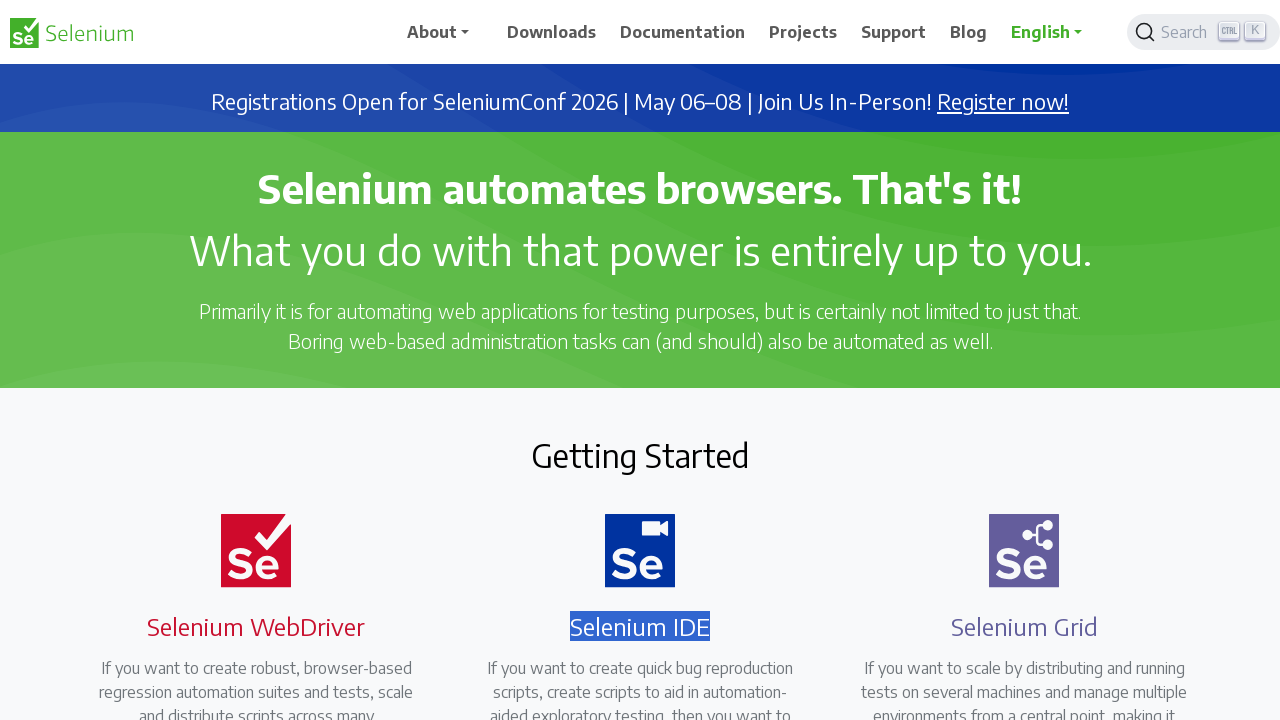

Copied selected 'Selenium IDE' text to clipboard
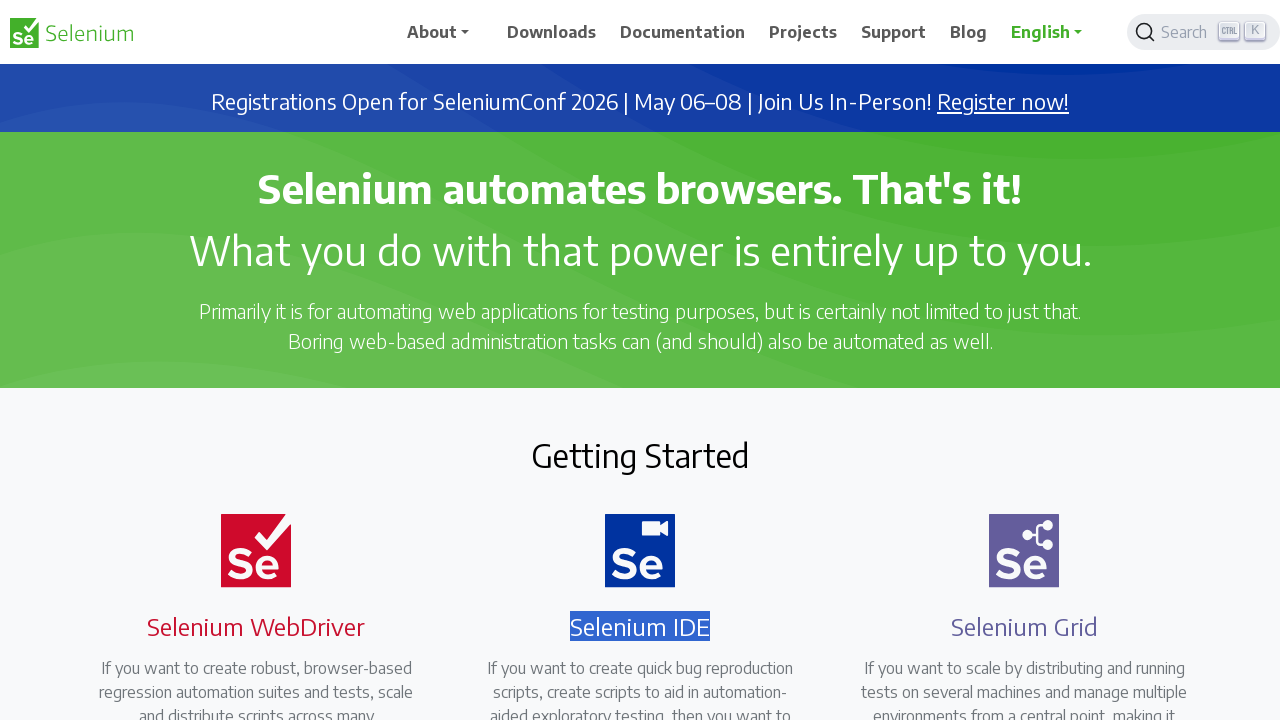

Clicked search button to open search box at (1187, 32) on span.DocSearch-Button-Placeholder
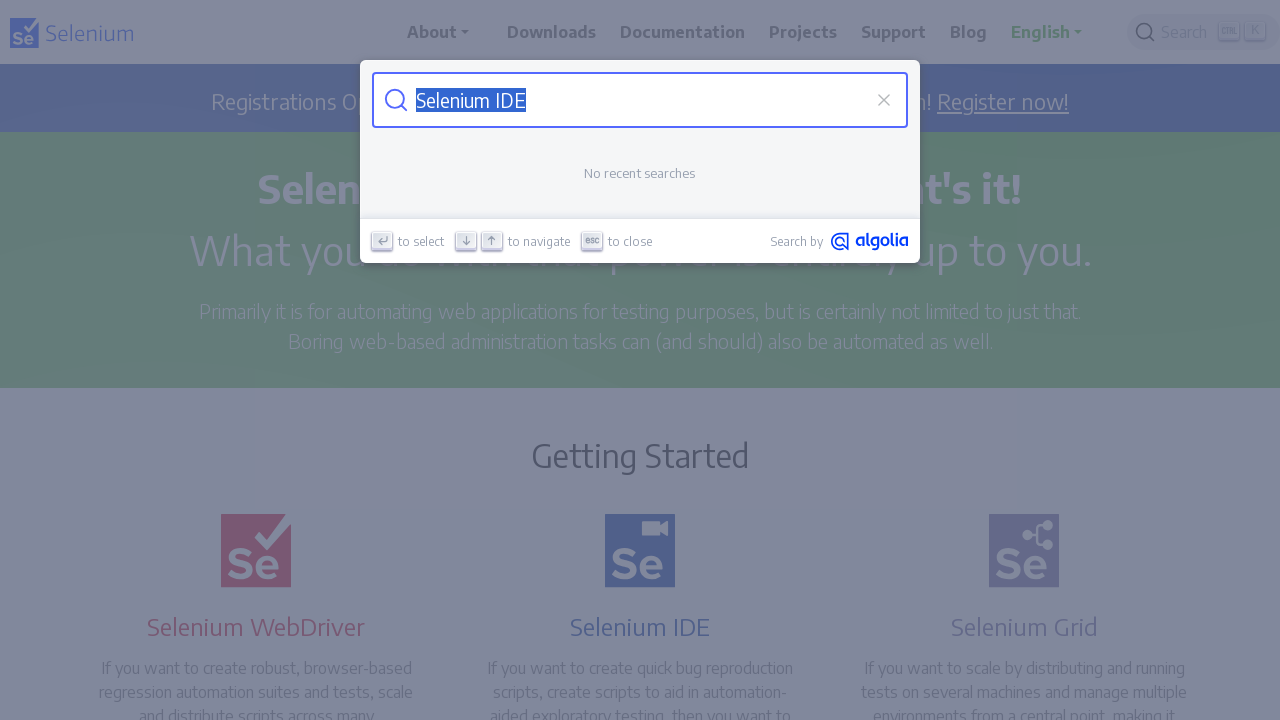

Search input field is now visible
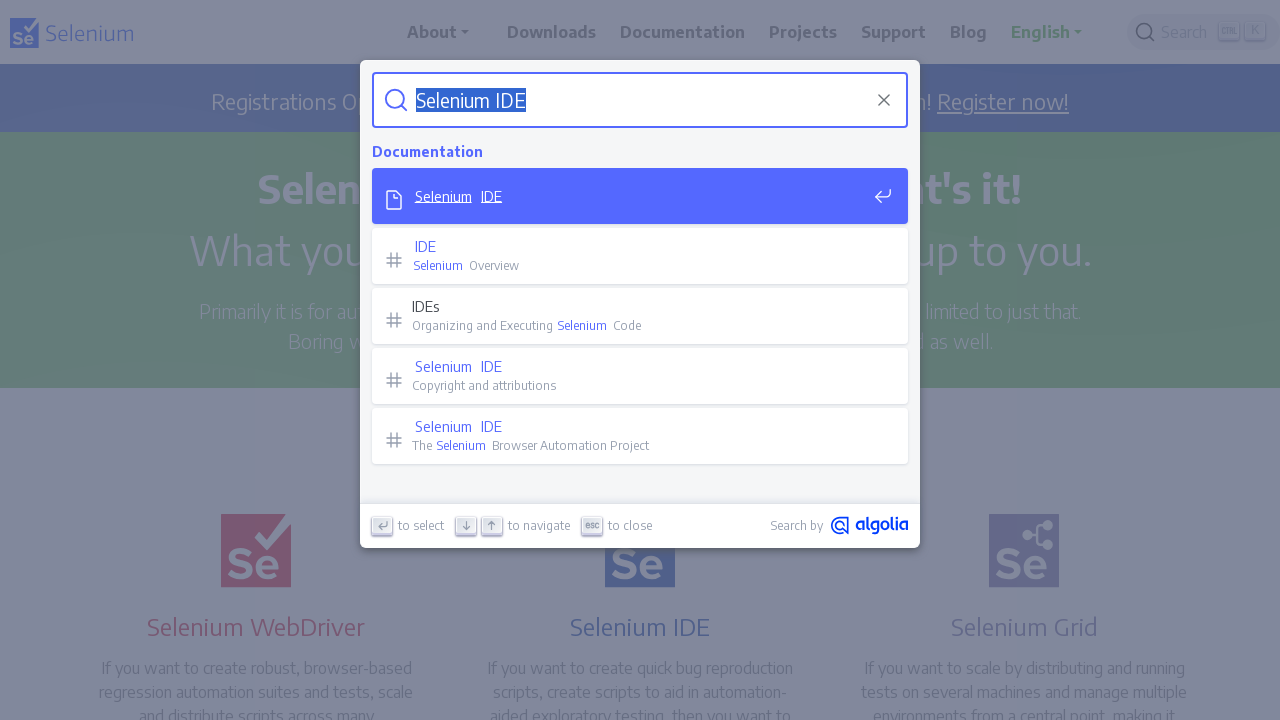

Cleared search input field on input[placeholder='Search docs']
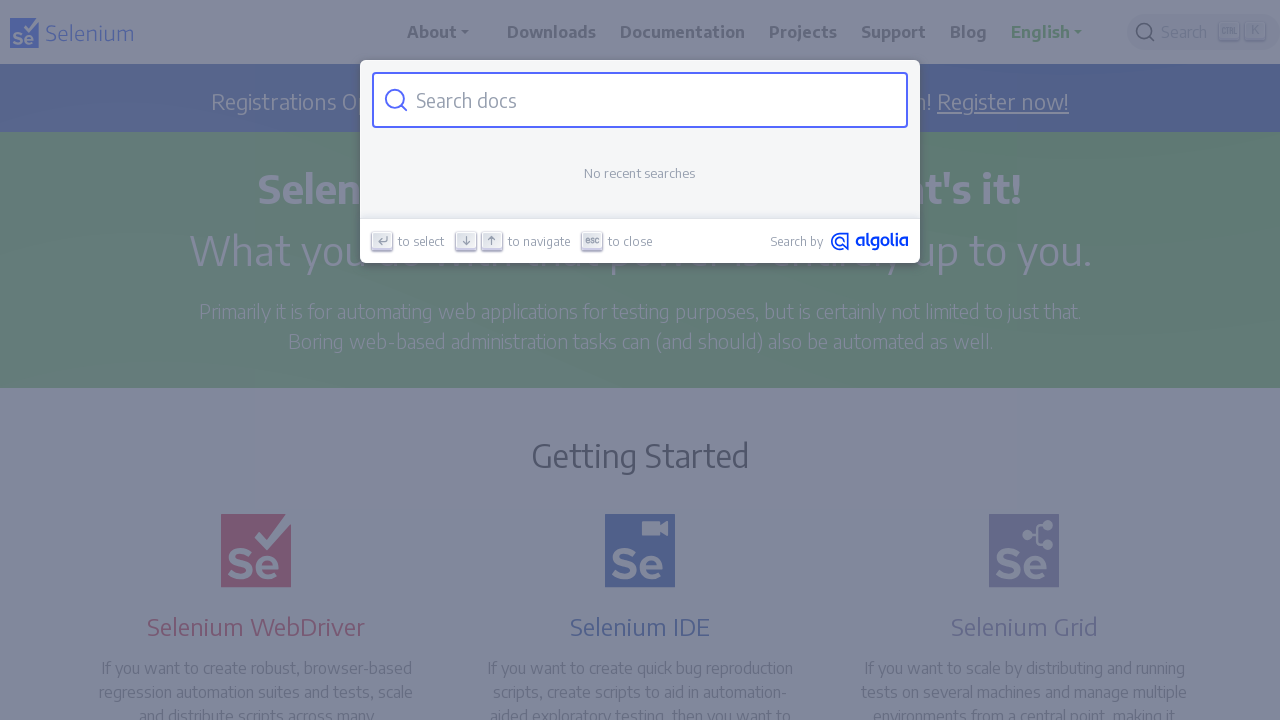

Pasted 'Selenium IDE' text into search box
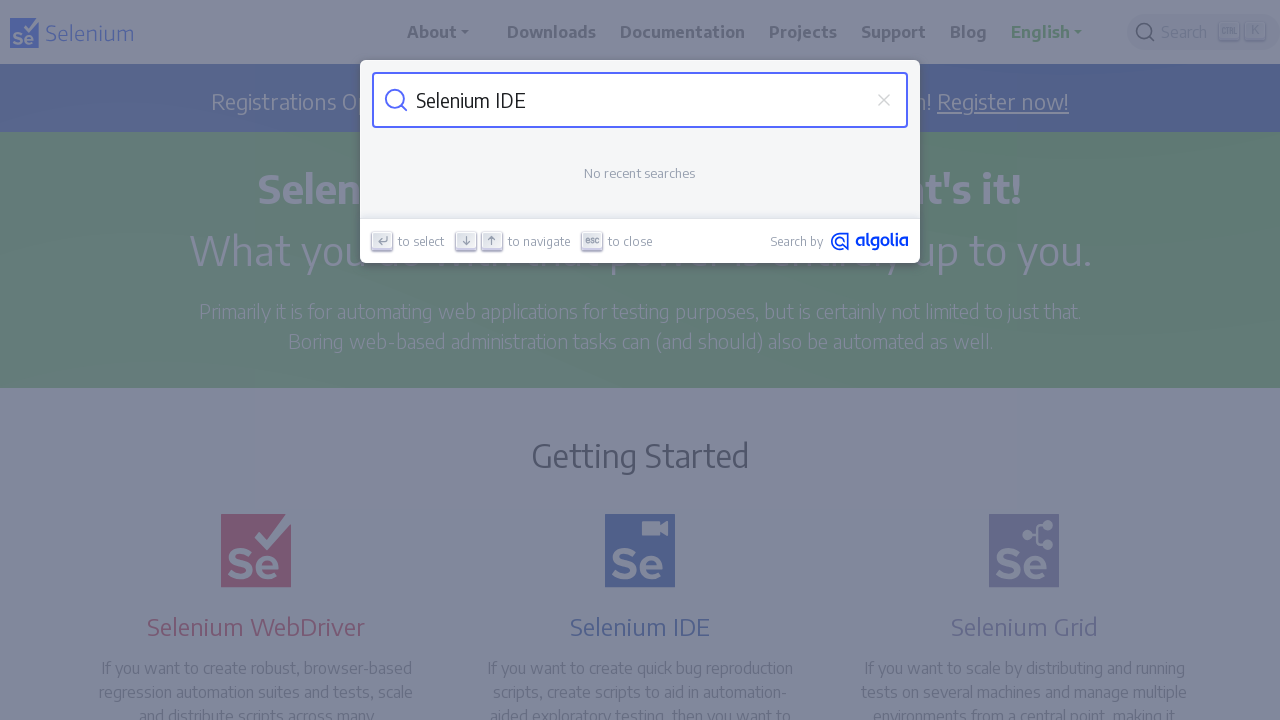

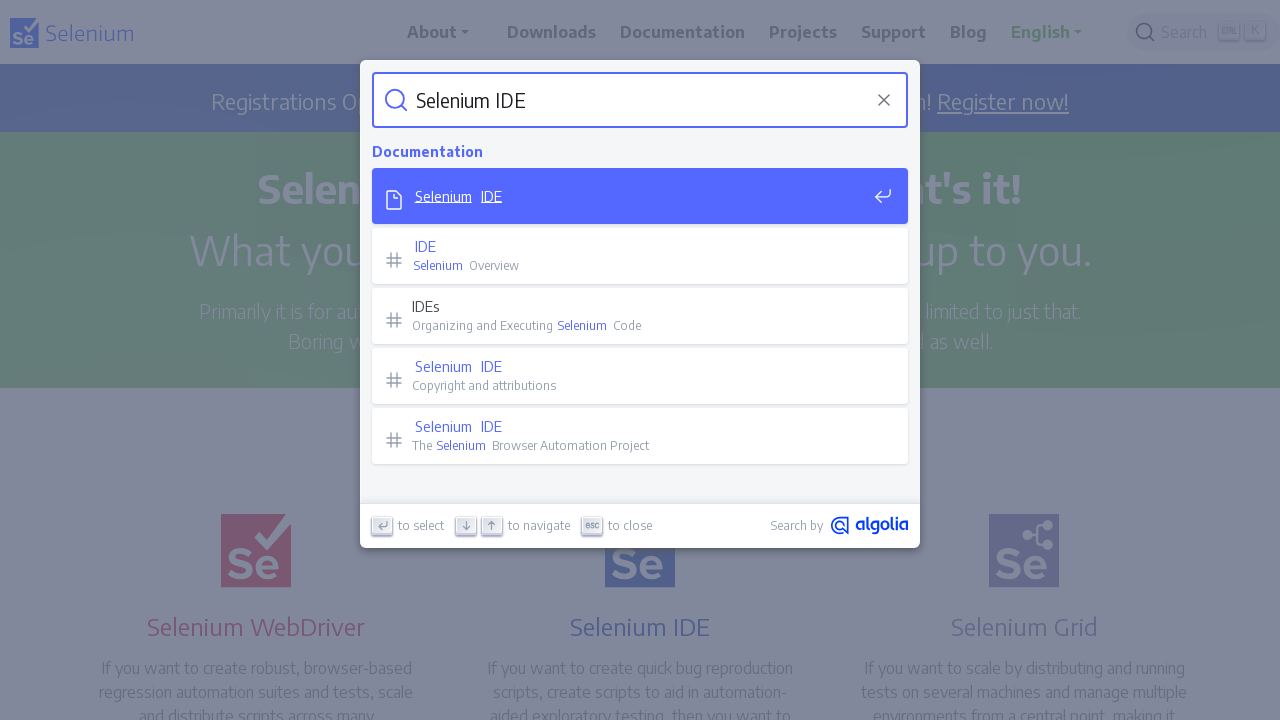